Tests that the complete all checkbox updates its state when individual items are completed or cleared

Starting URL: https://demo.playwright.dev/todomvc

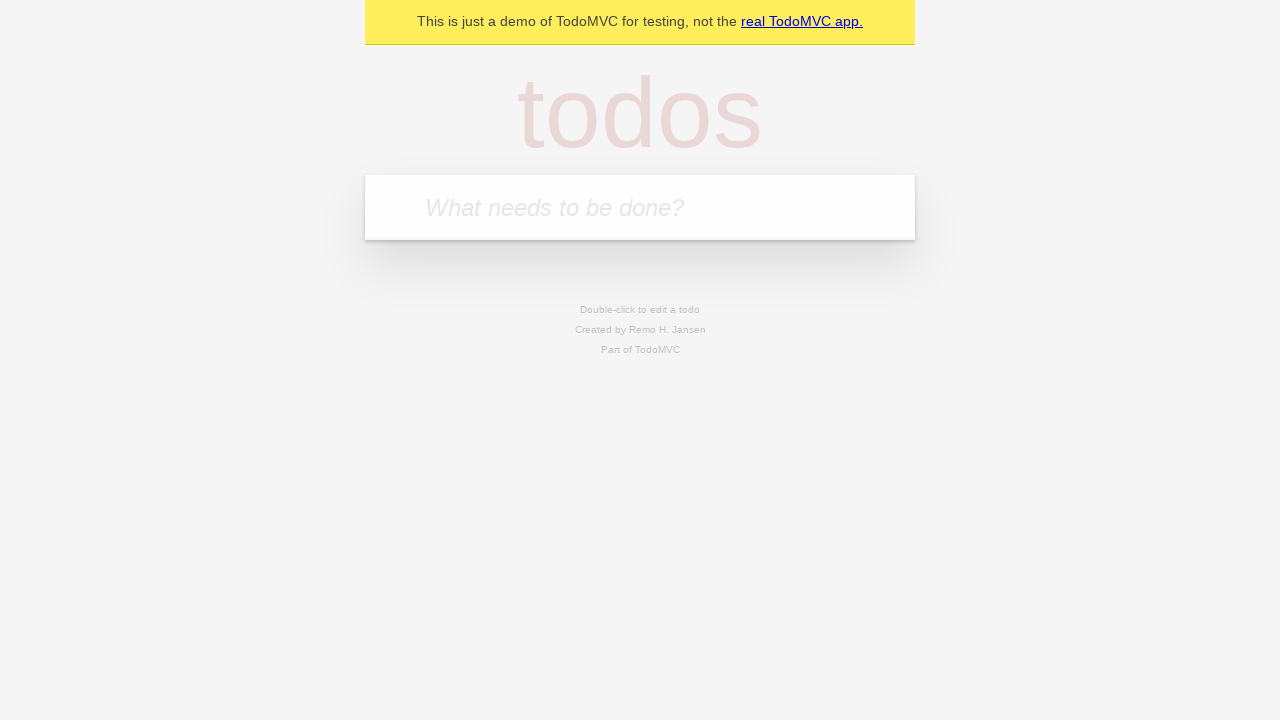

Filled todo input with 'buy some cheese' on internal:attr=[placeholder="What needs to be done?"i]
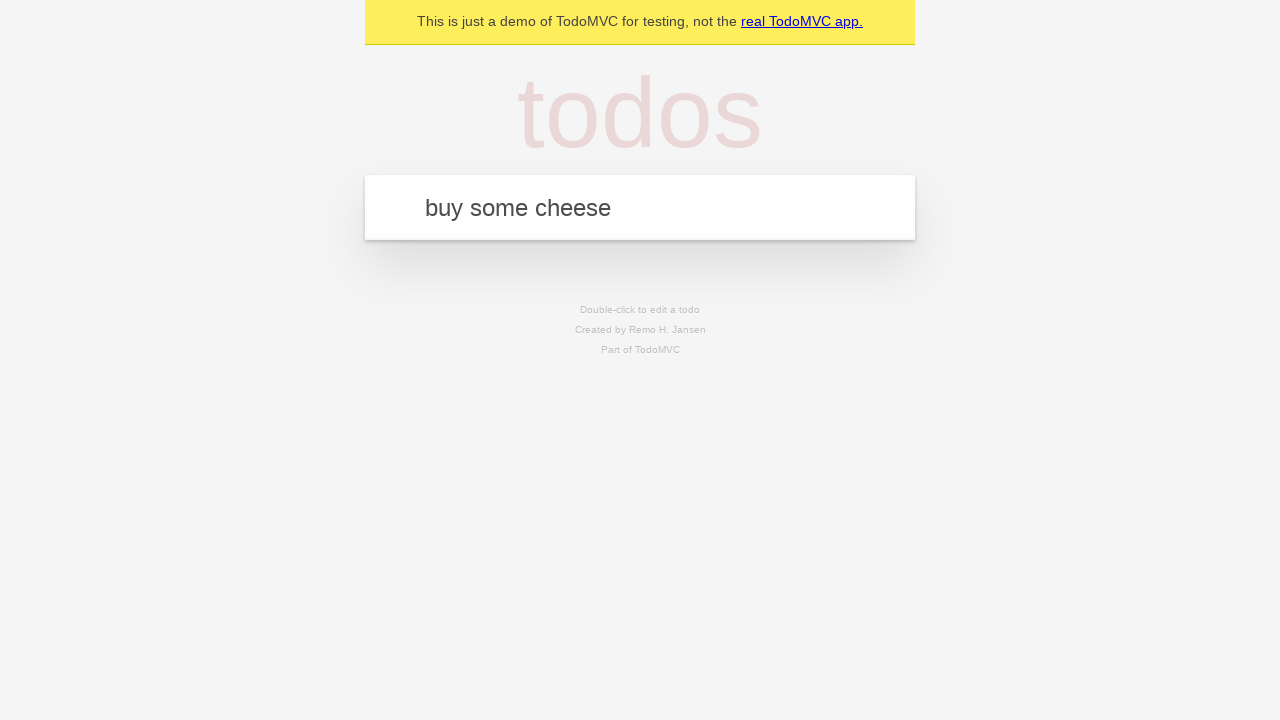

Pressed Enter to add first todo on internal:attr=[placeholder="What needs to be done?"i]
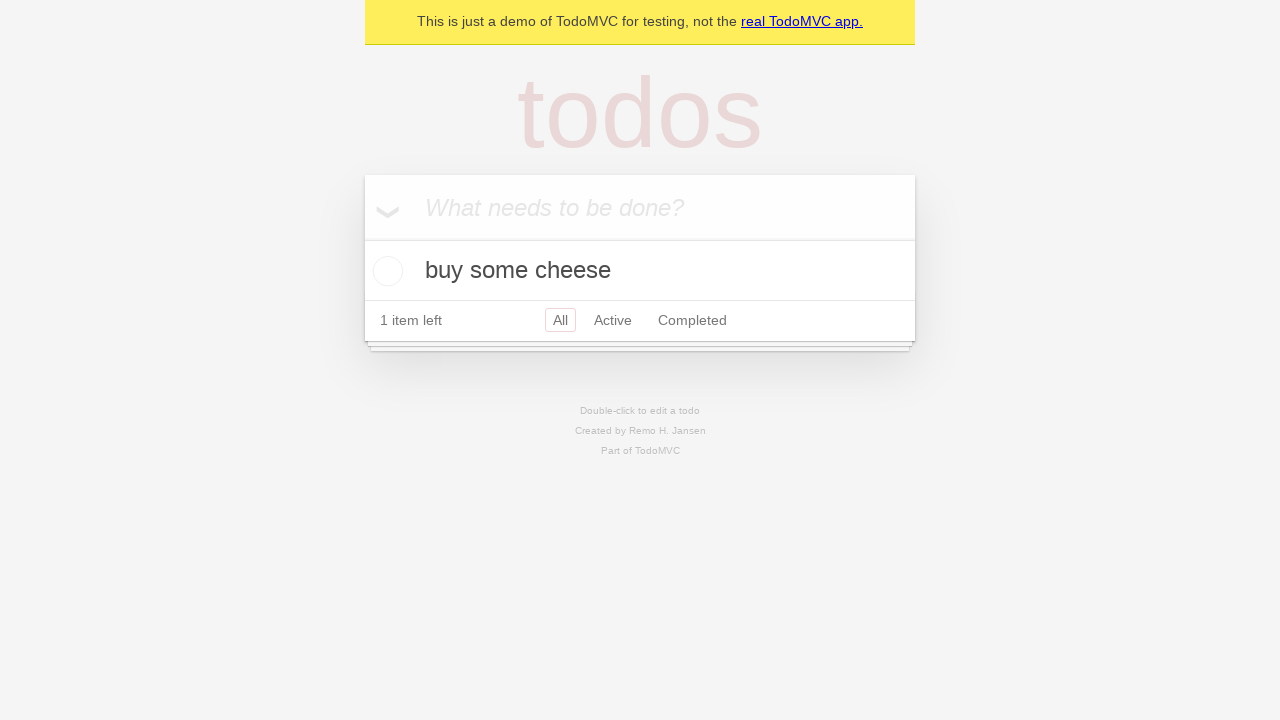

Filled todo input with 'feed the cat' on internal:attr=[placeholder="What needs to be done?"i]
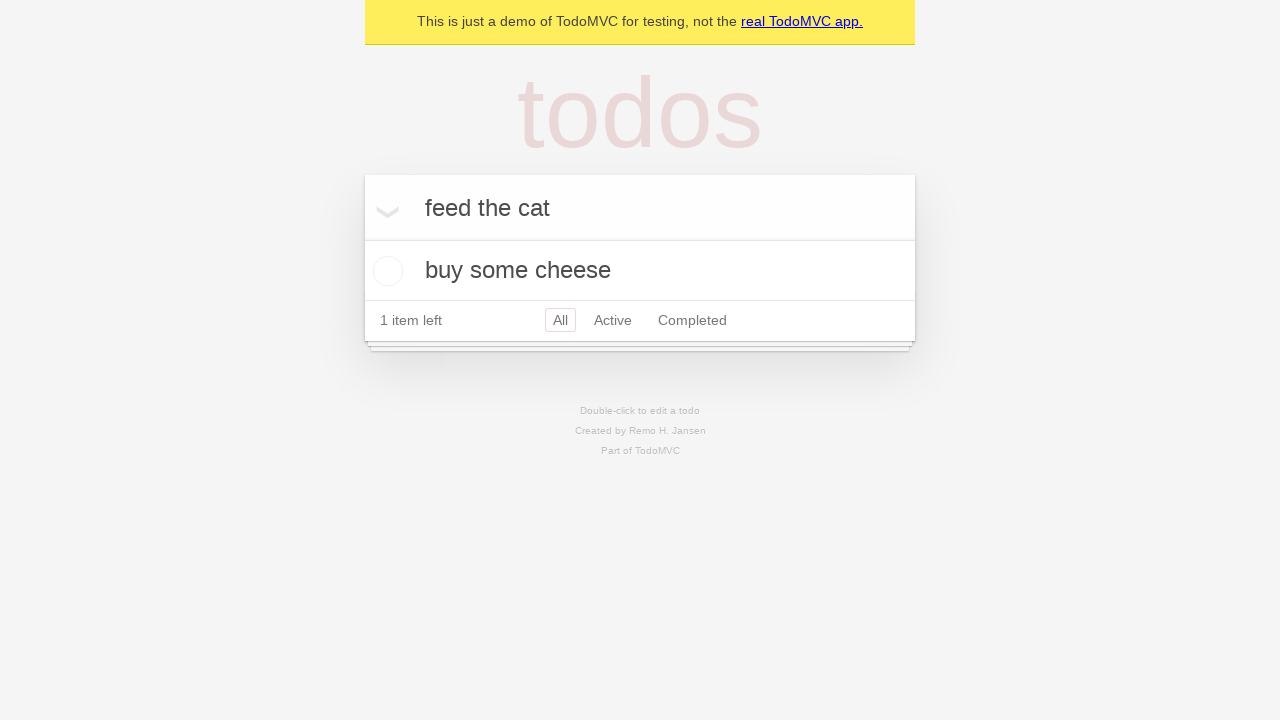

Pressed Enter to add second todo on internal:attr=[placeholder="What needs to be done?"i]
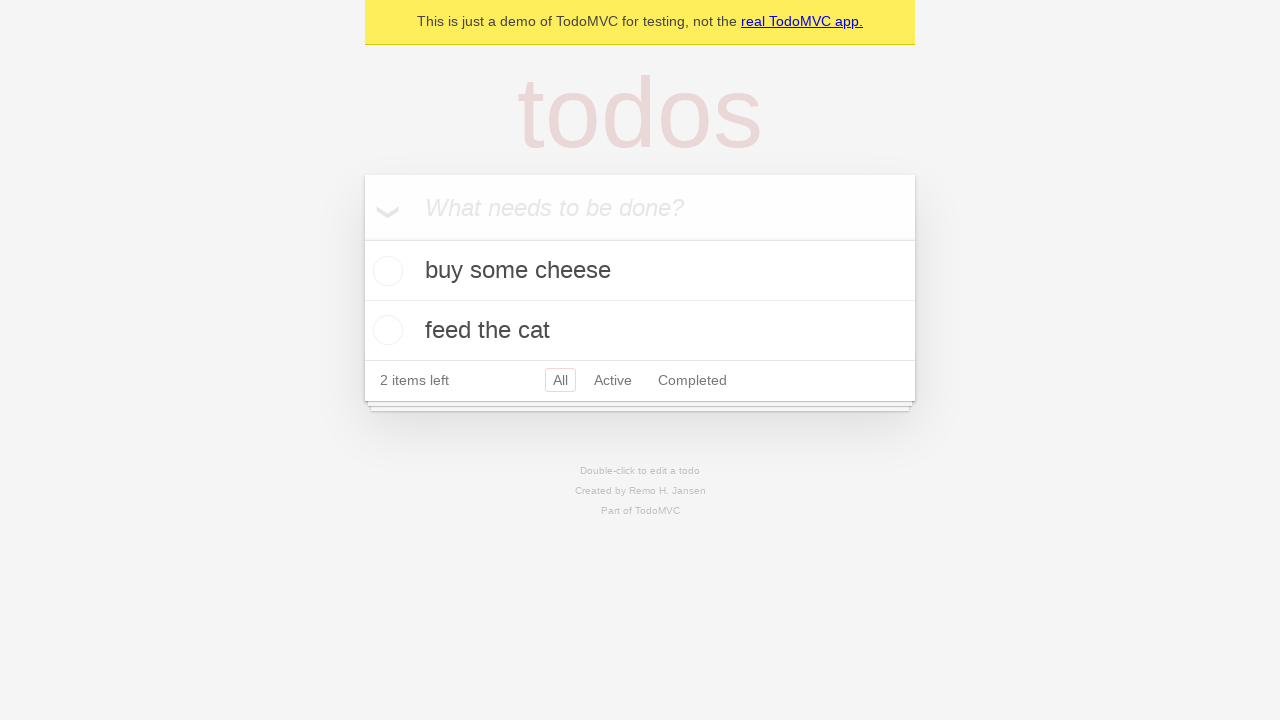

Filled todo input with 'book a doctors appointment' on internal:attr=[placeholder="What needs to be done?"i]
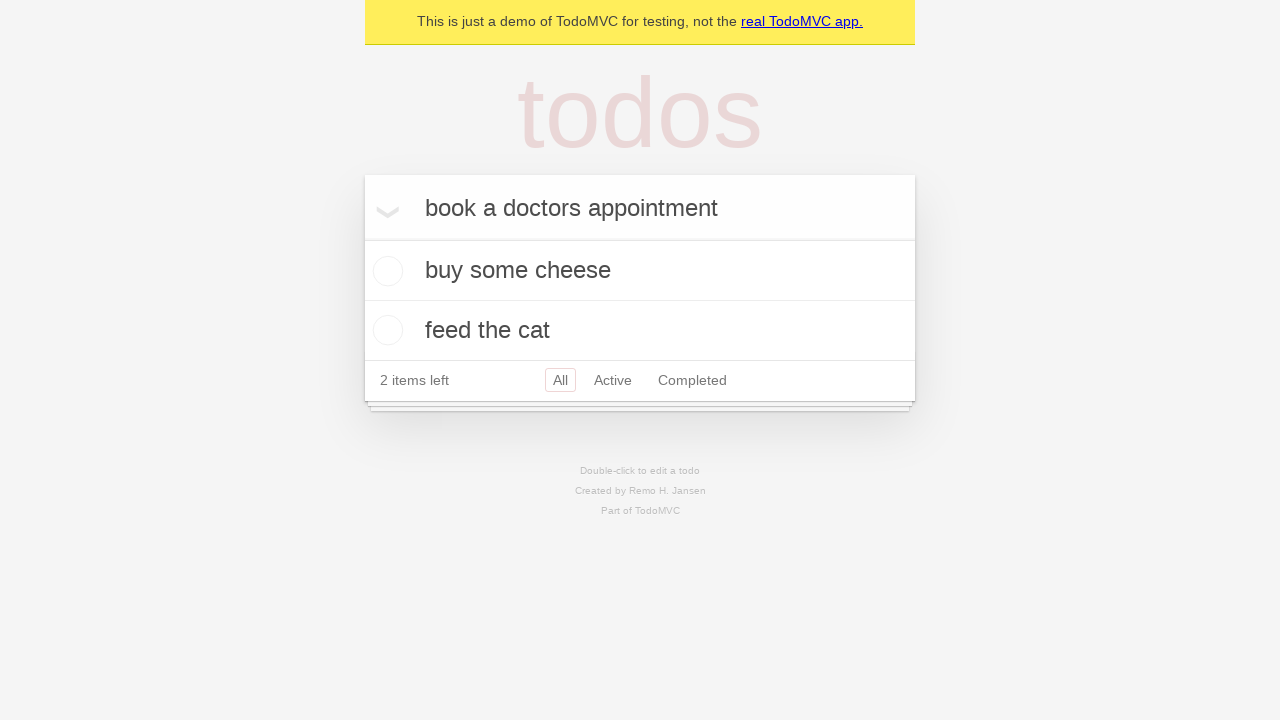

Pressed Enter to add third todo on internal:attr=[placeholder="What needs to be done?"i]
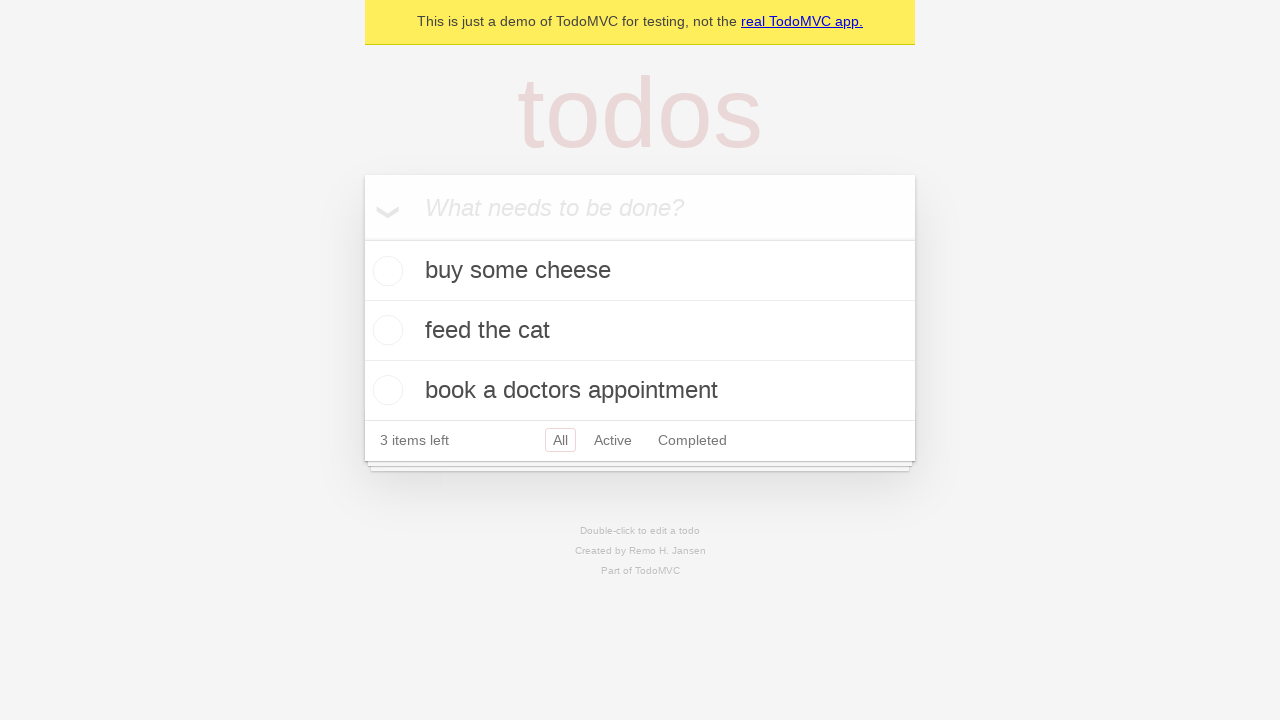

Waited for all three todo items to load
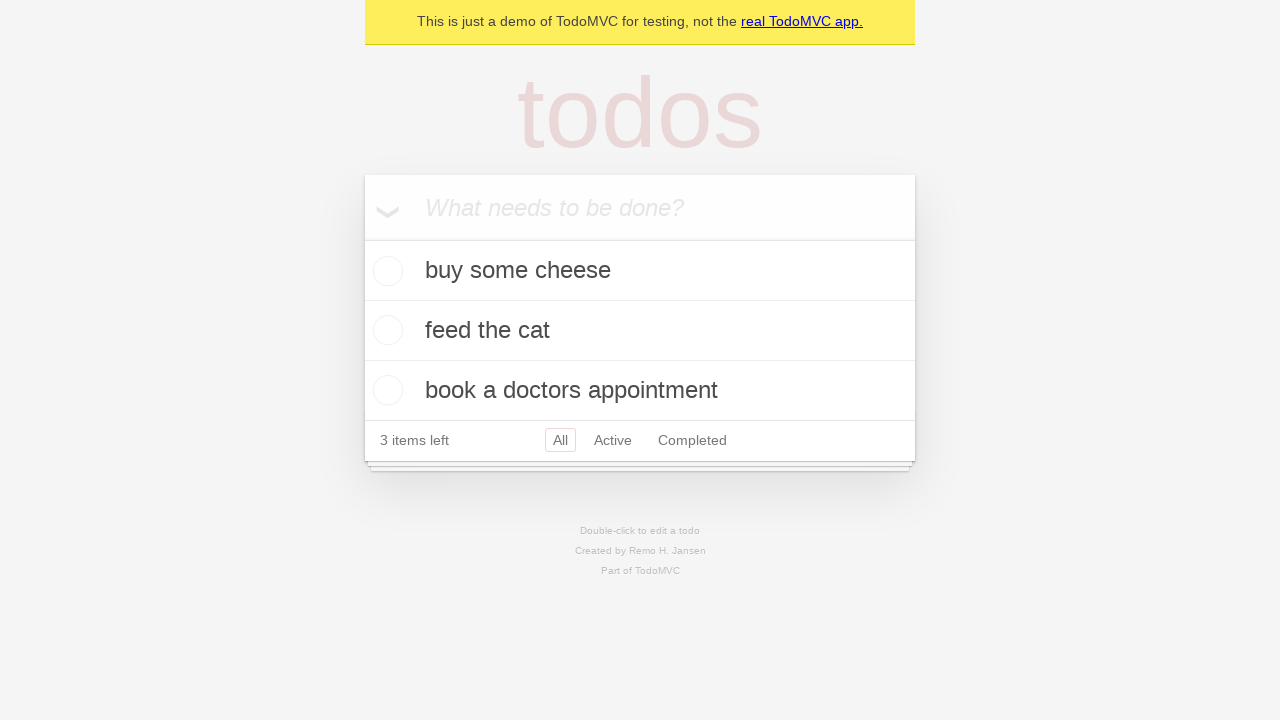

Checked 'Mark all as complete' checkbox at (362, 238) on internal:label="Mark all as complete"i
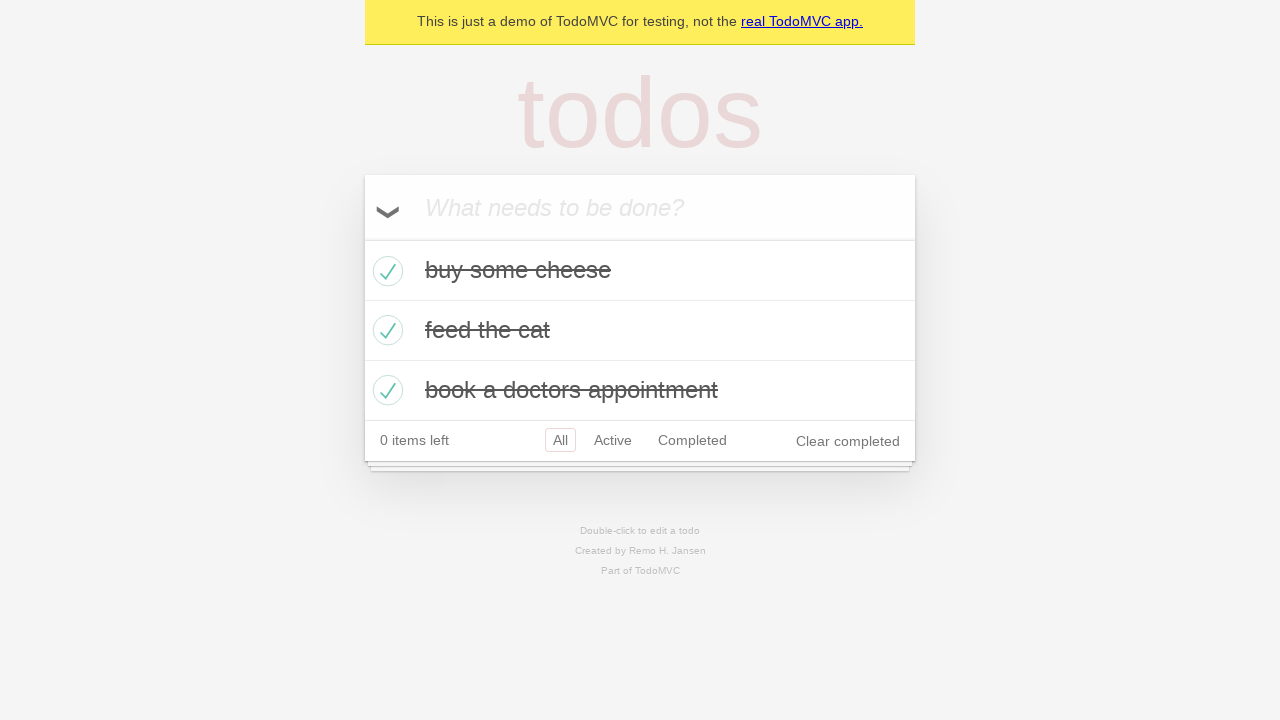

Unchecked first todo item at (385, 271) on [data-testid='todo-item'] >> nth=0 >> internal:role=checkbox
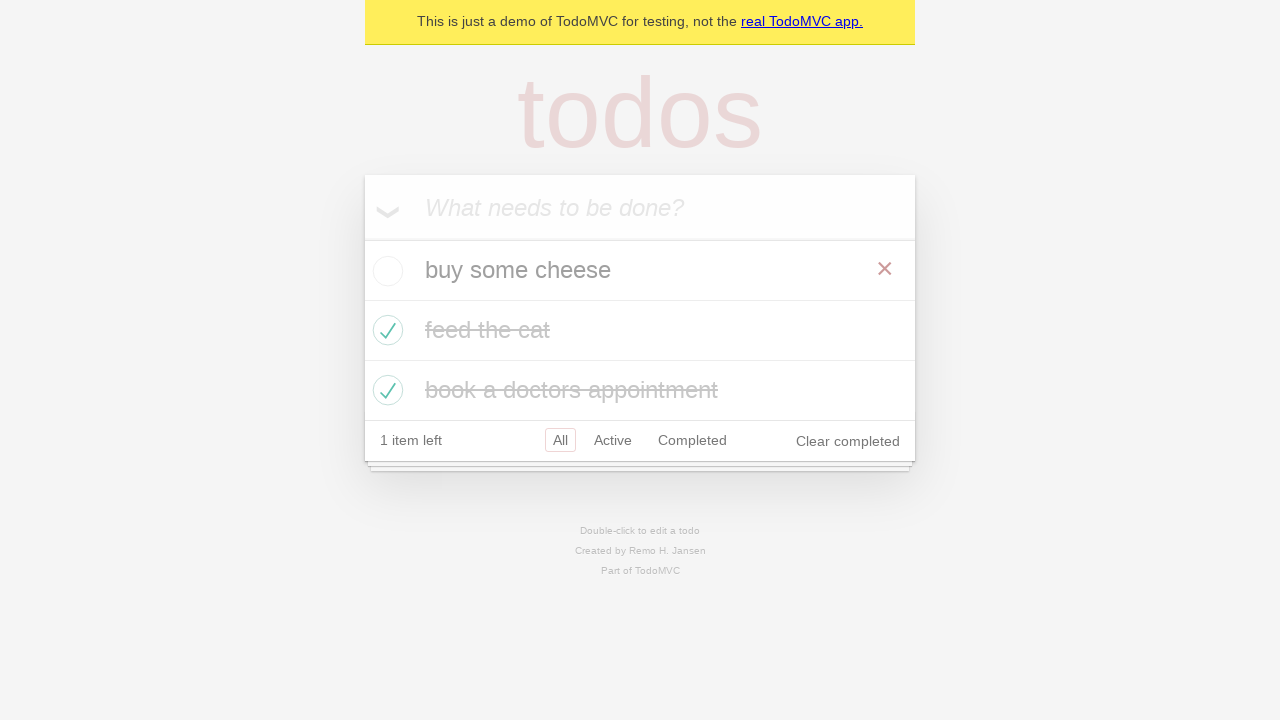

Checked first todo item again at (385, 271) on [data-testid='todo-item'] >> nth=0 >> internal:role=checkbox
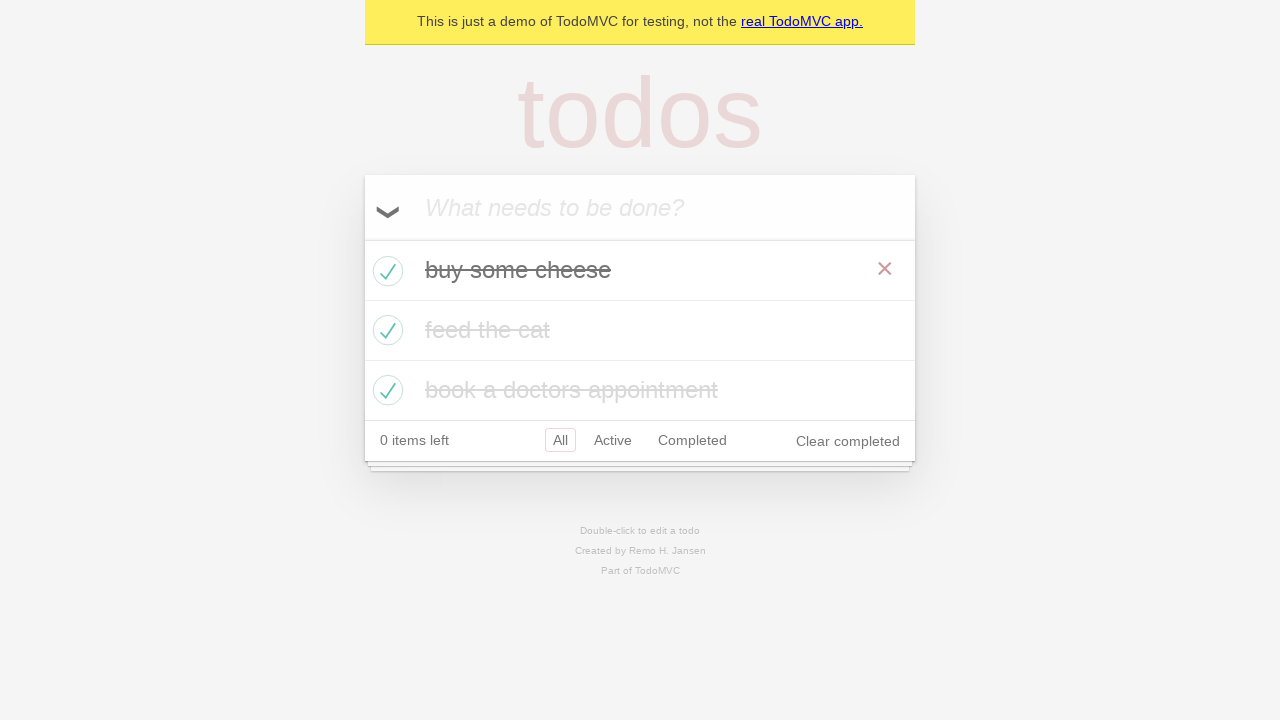

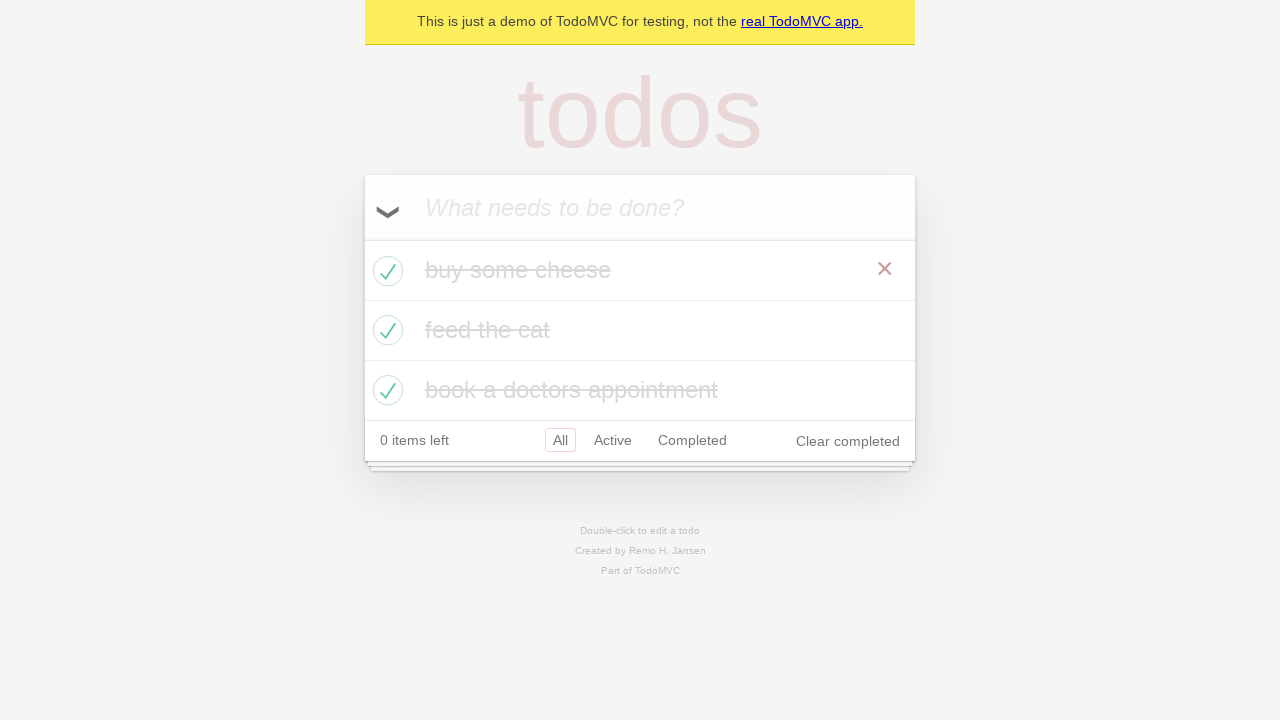